Tests dynamic loading with excessive wait time (50 seconds) - ensures element appears and verifies text after clicking Start

Starting URL: https://automationfc.github.io/dynamic-loading/

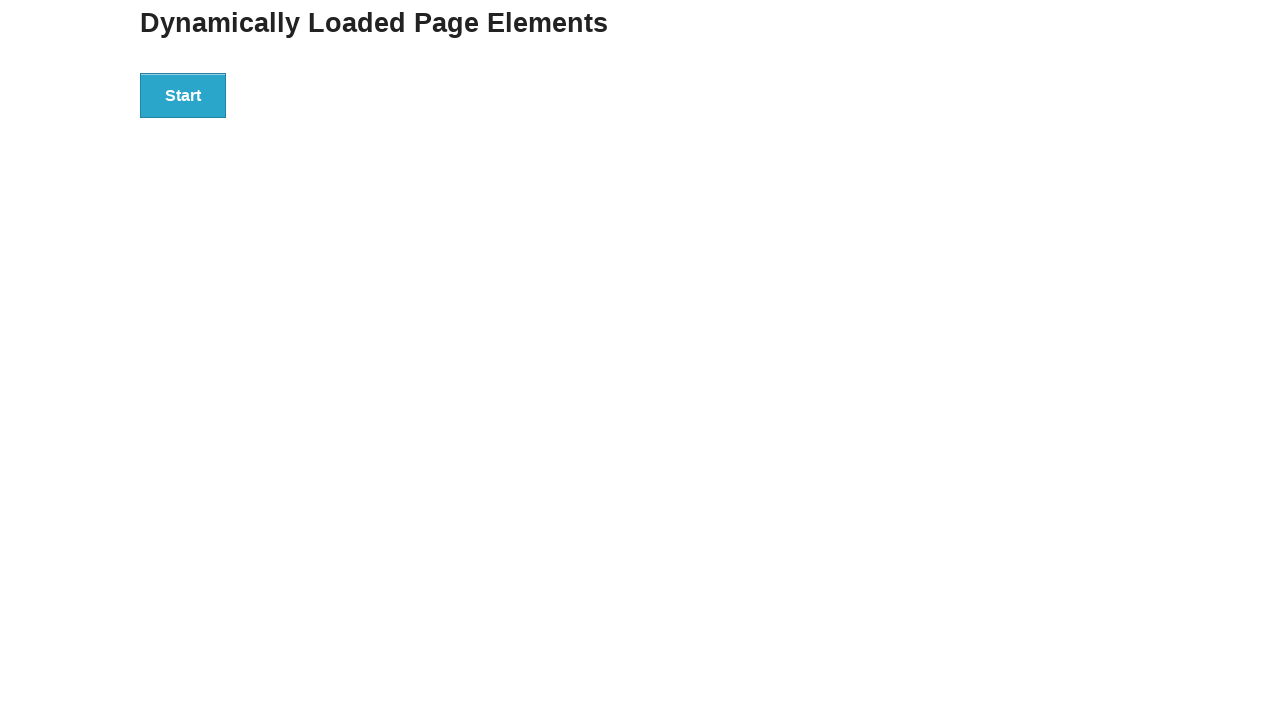

Clicked Start button to trigger dynamic loading at (183, 95) on xpath=//button[text()='Start']
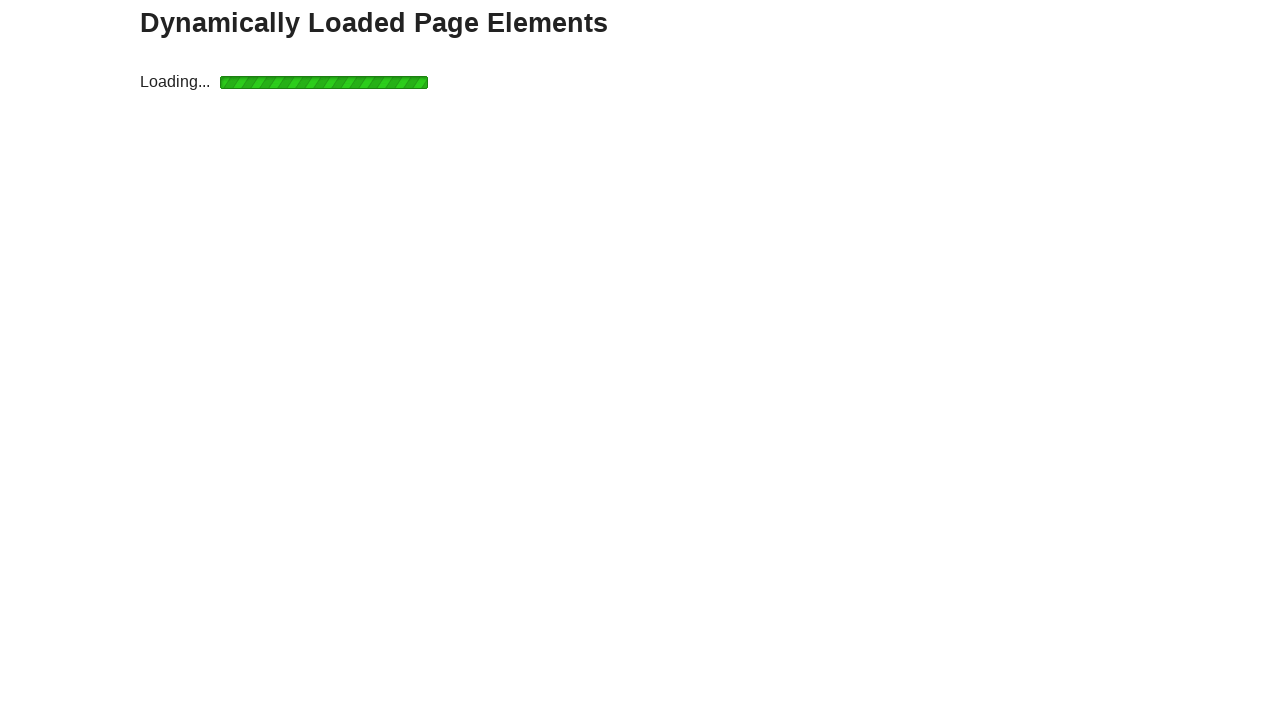

Finish element appeared after excessive 50-second wait time
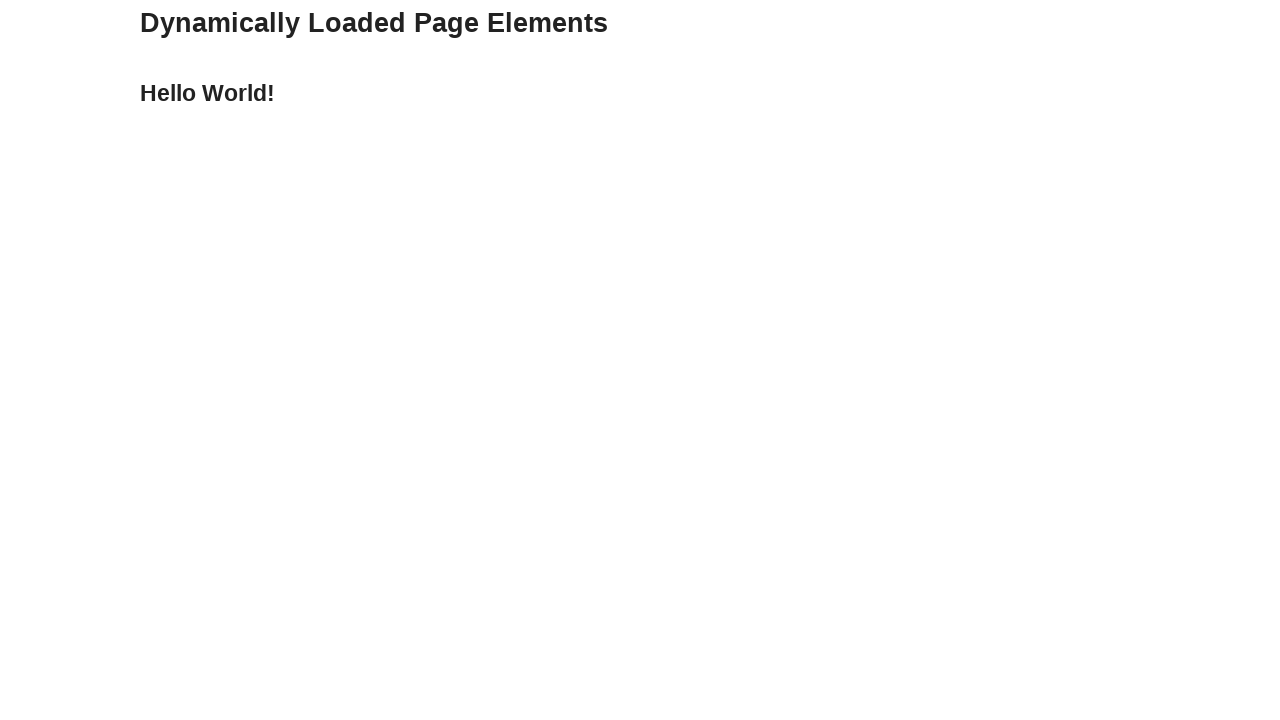

Verified finish element displays correct text: 'Hello World!'
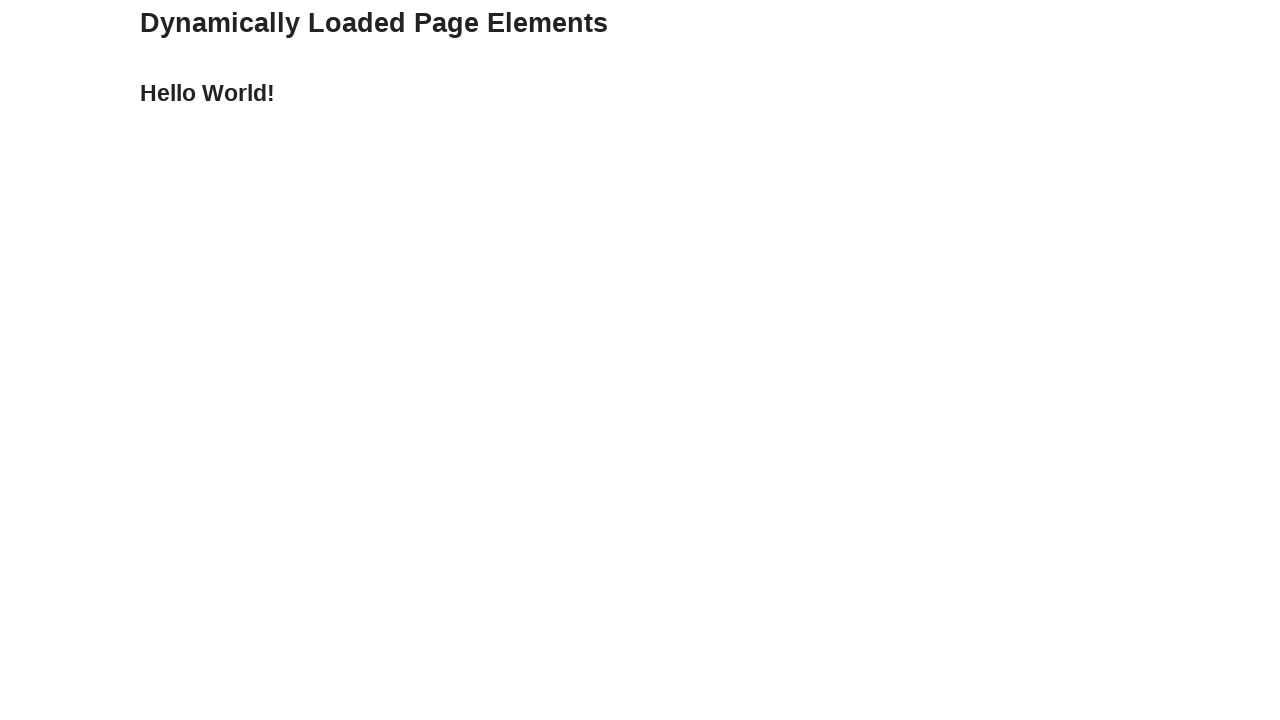

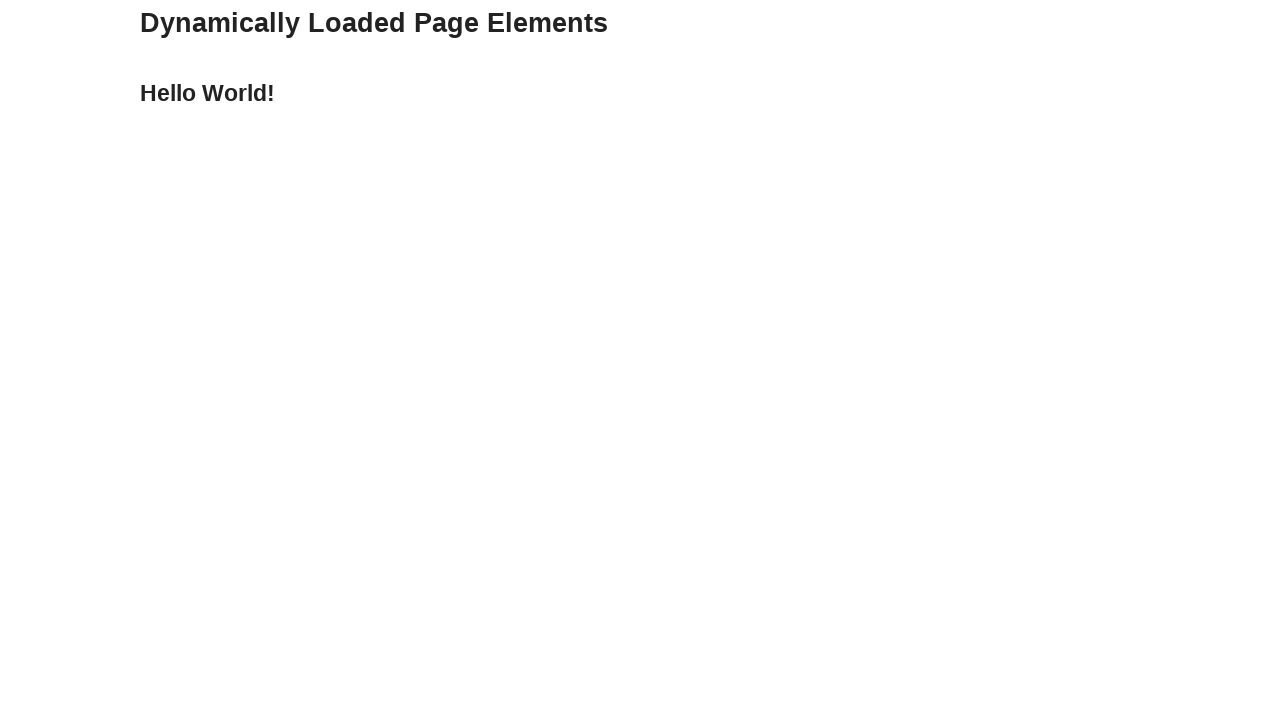